Navigates to DemoQA homepage and verifies that the page elements (forms card and footer) are present and accessible.

Starting URL: https://demoqa.com/

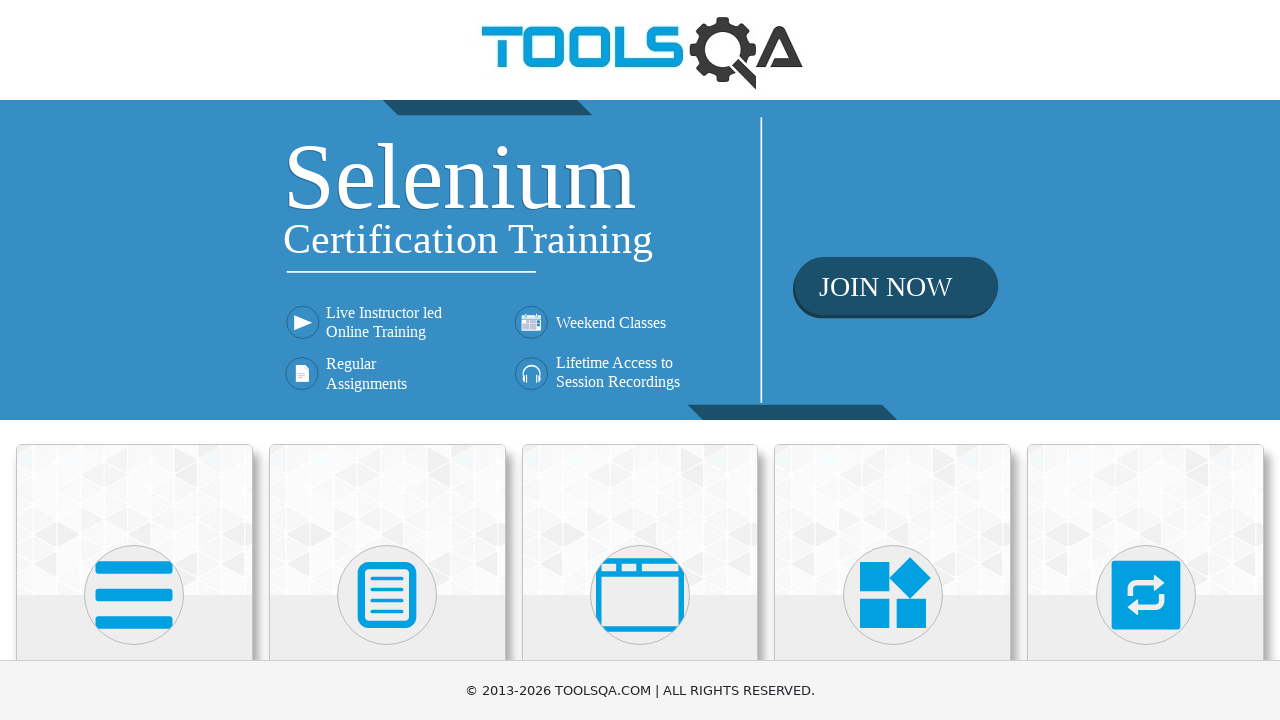

Navigated to DemoQA homepage
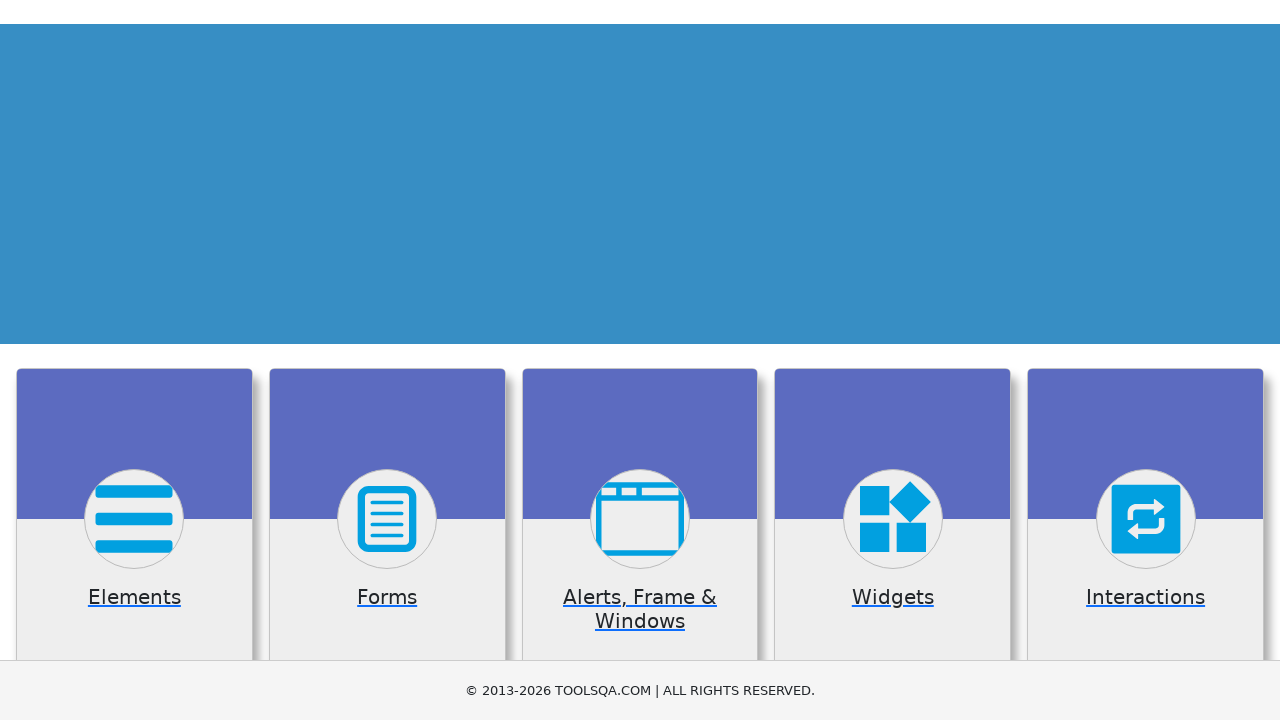

Forms card element loaded and located
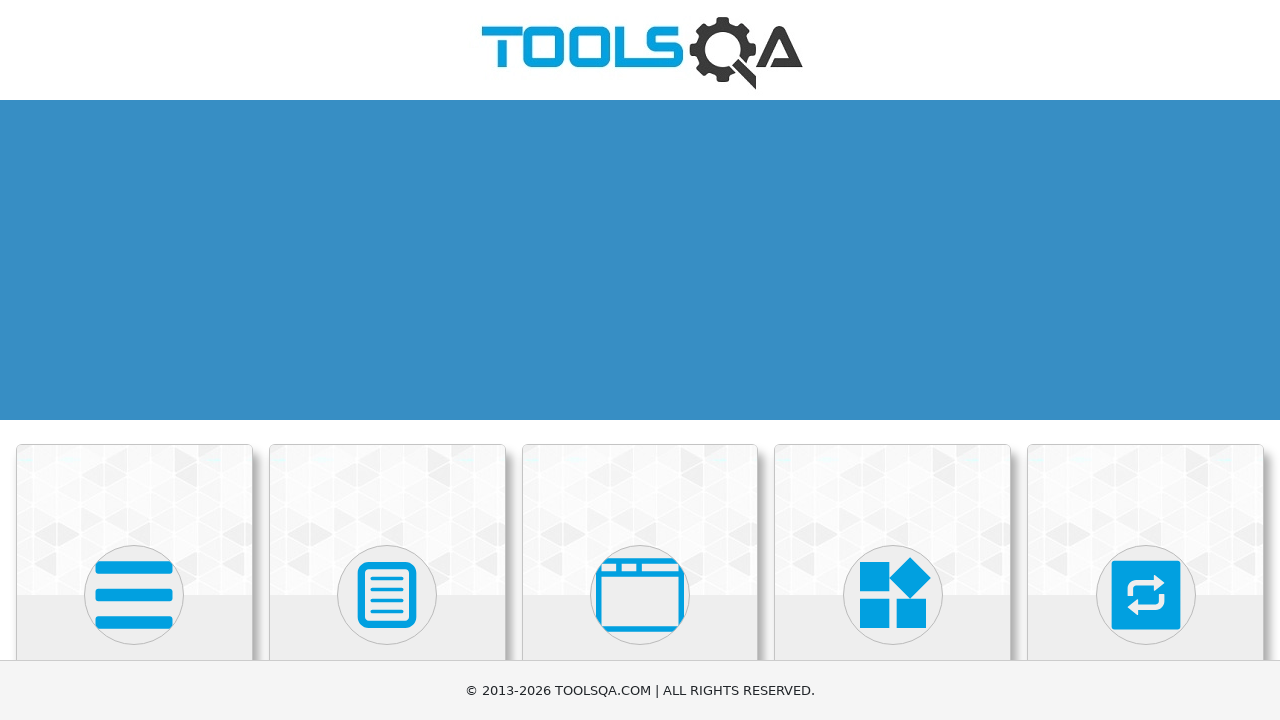

Footer element located and text content retrieved
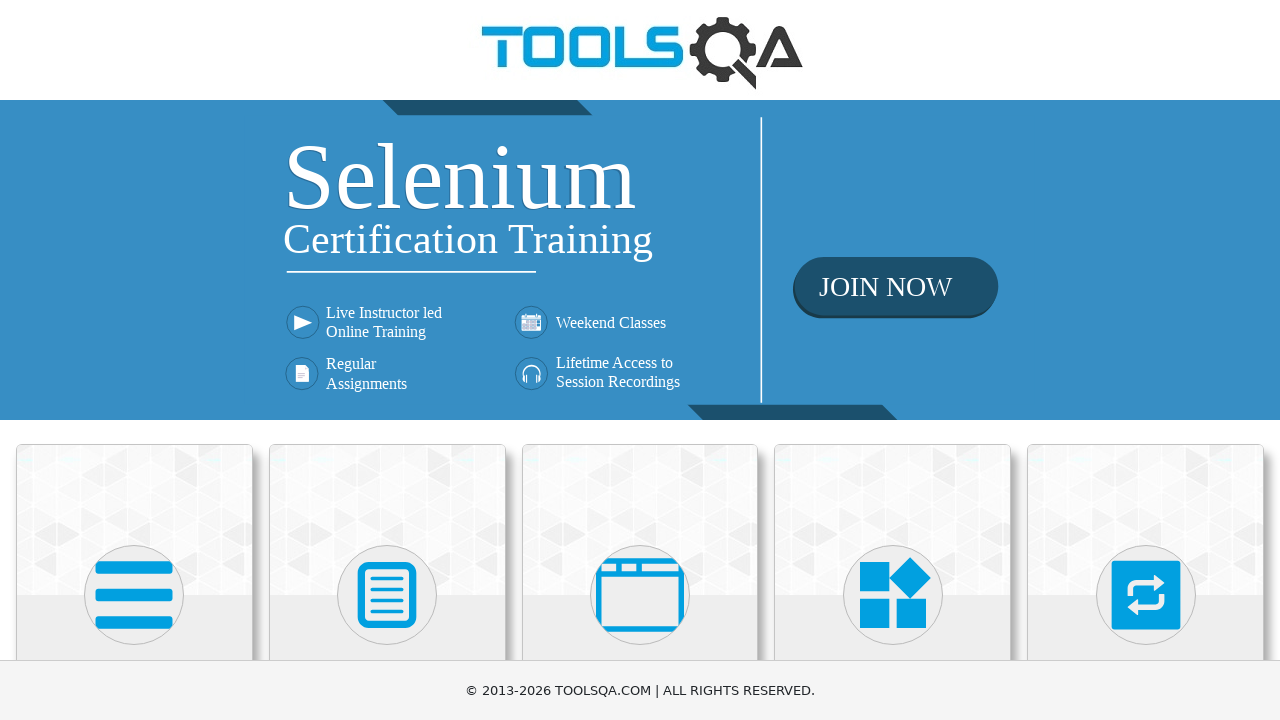

Footer element confirmed to be visible
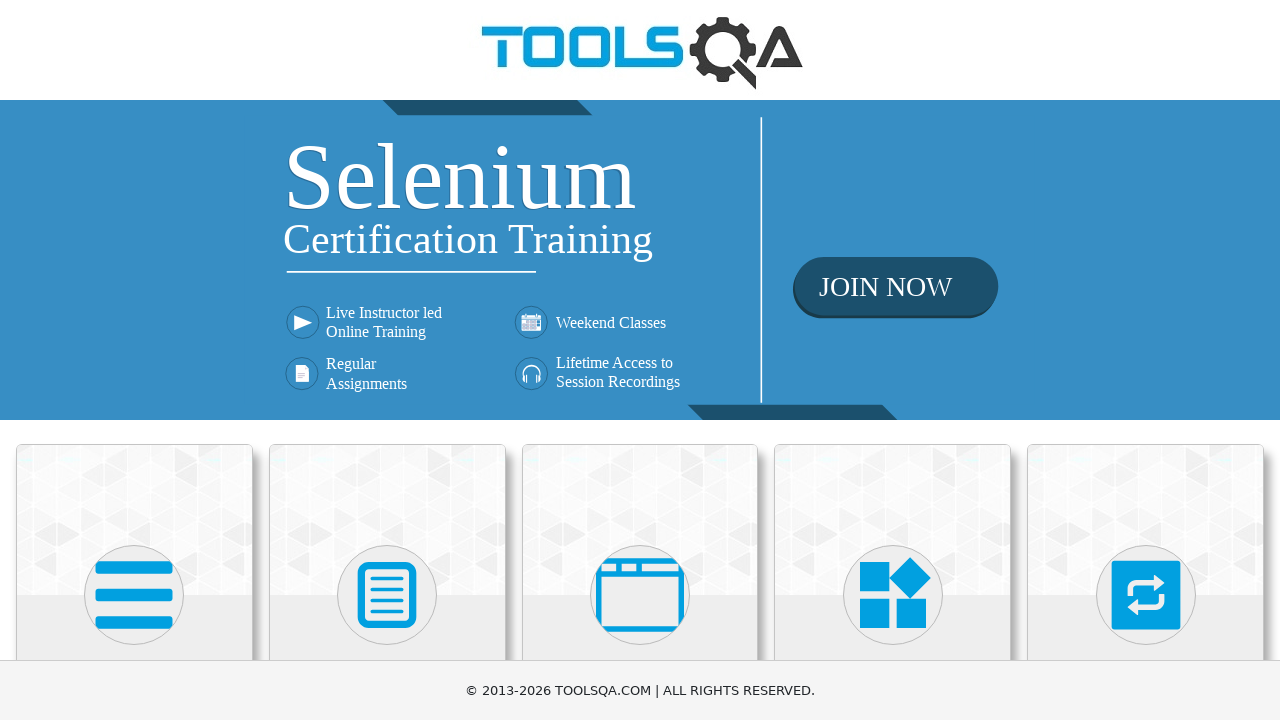

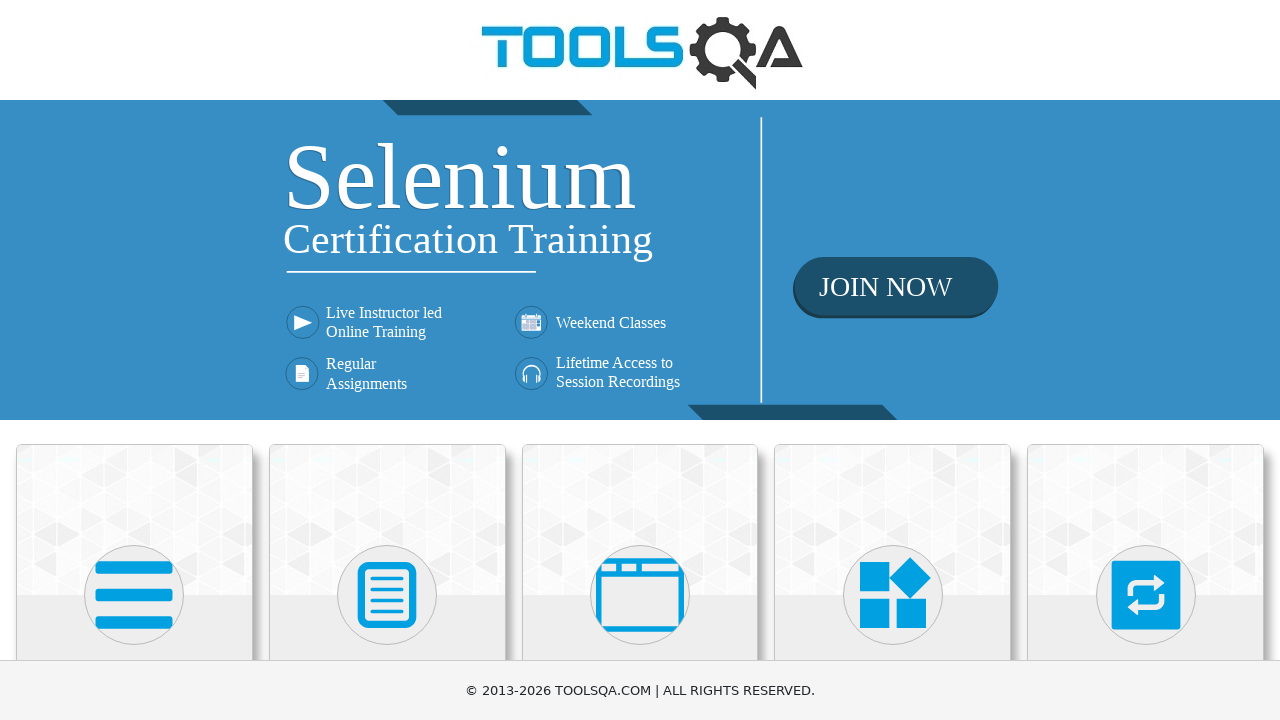